Tests form element interactions on a practice automation page, including selecting a checkbox by value, clicking a radio button, and verifying element visibility toggle functionality.

Starting URL: https://rahulshettyacademy.com/AutomationPractice/

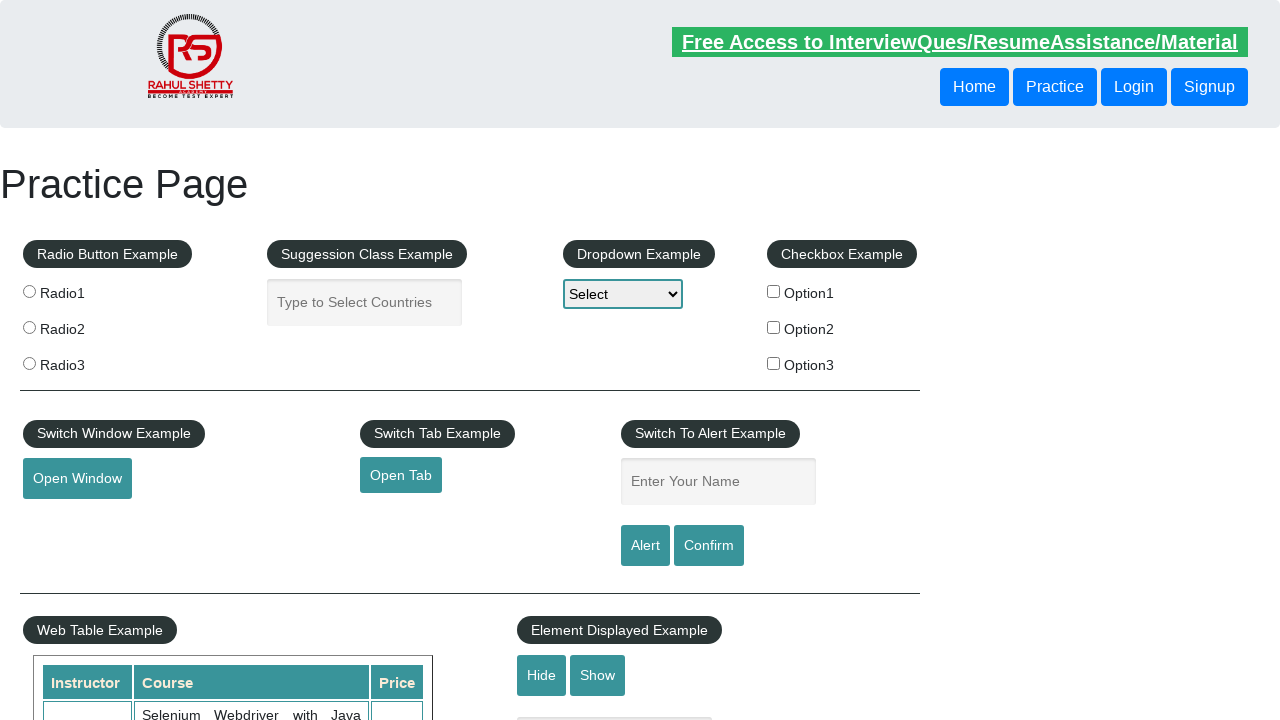

Clicked checkbox with value 'option2' at (774, 327) on input[type='checkbox'][value='option2']
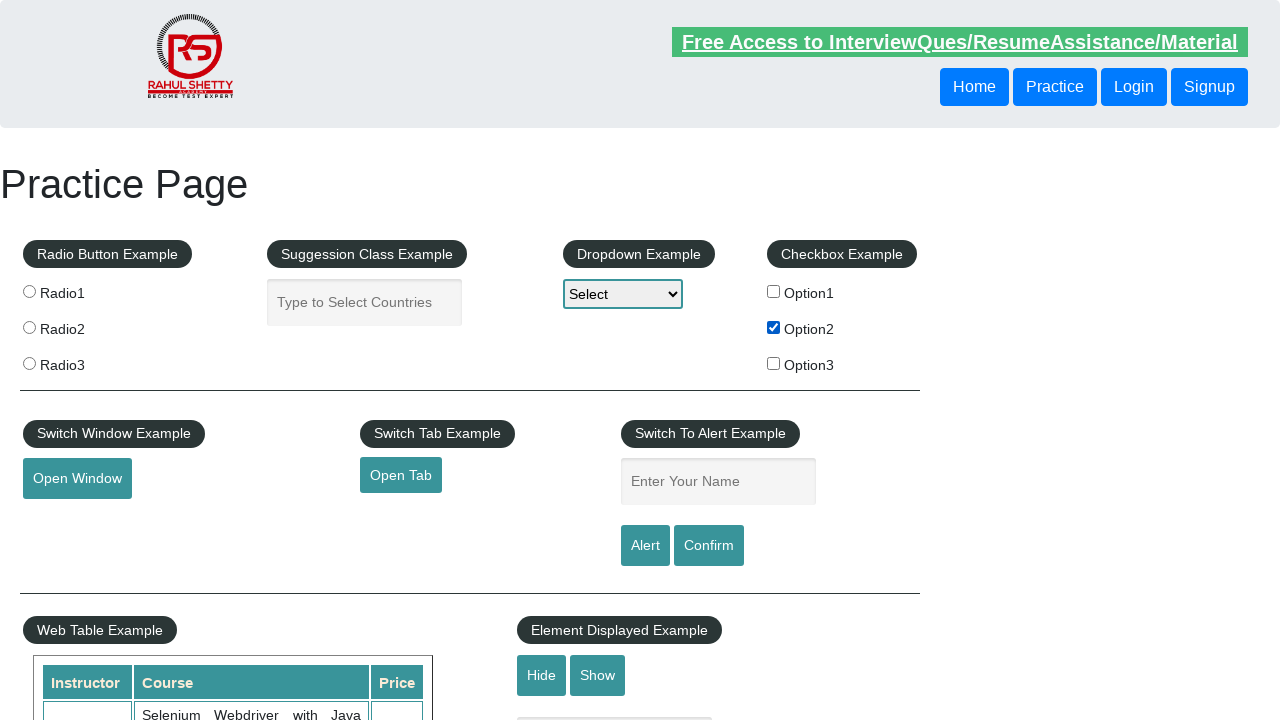

Verified checkbox 'option2' is selected
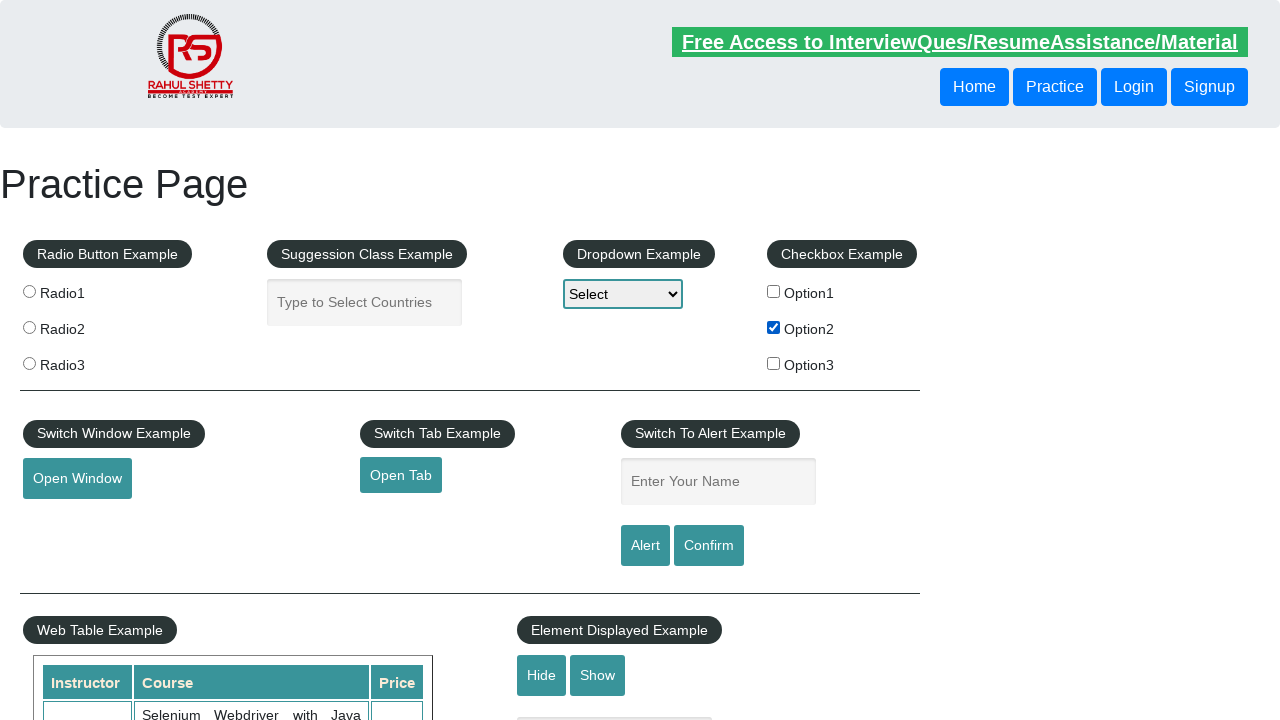

Clicked the third radio button (index 2) at (29, 363) on input[name='radioButton'] >> nth=2
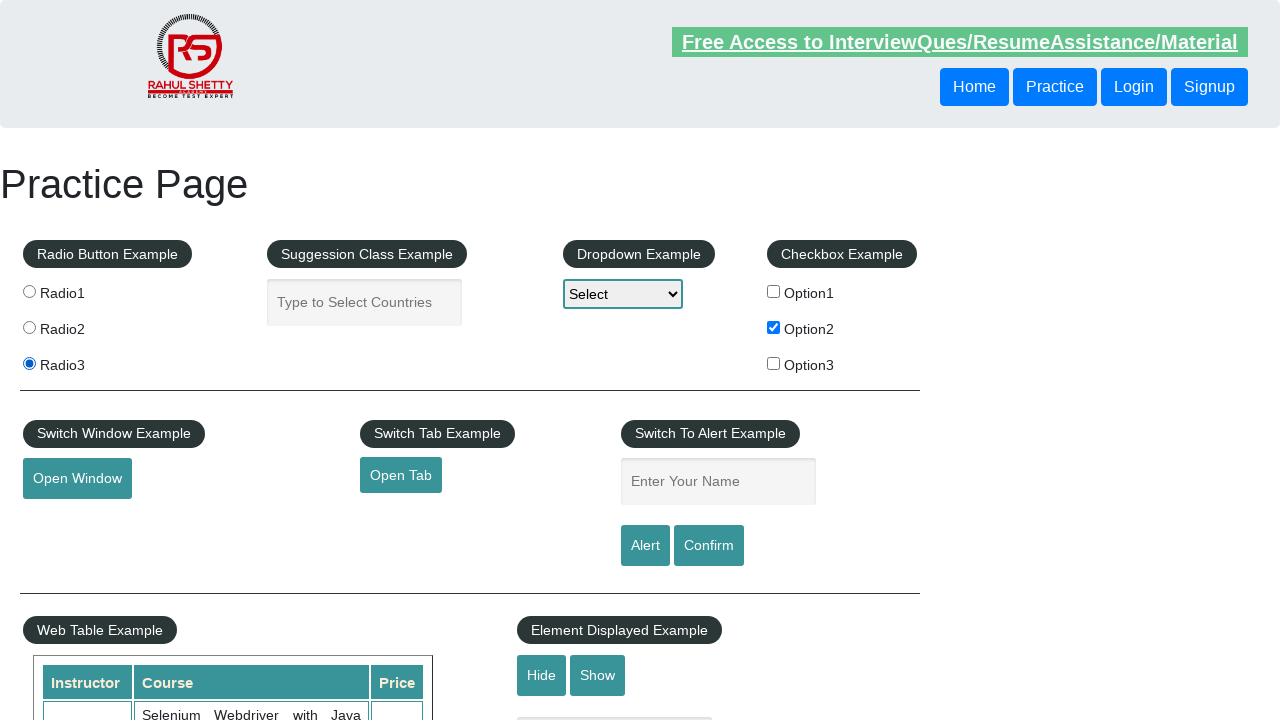

Verified the third radio button is selected
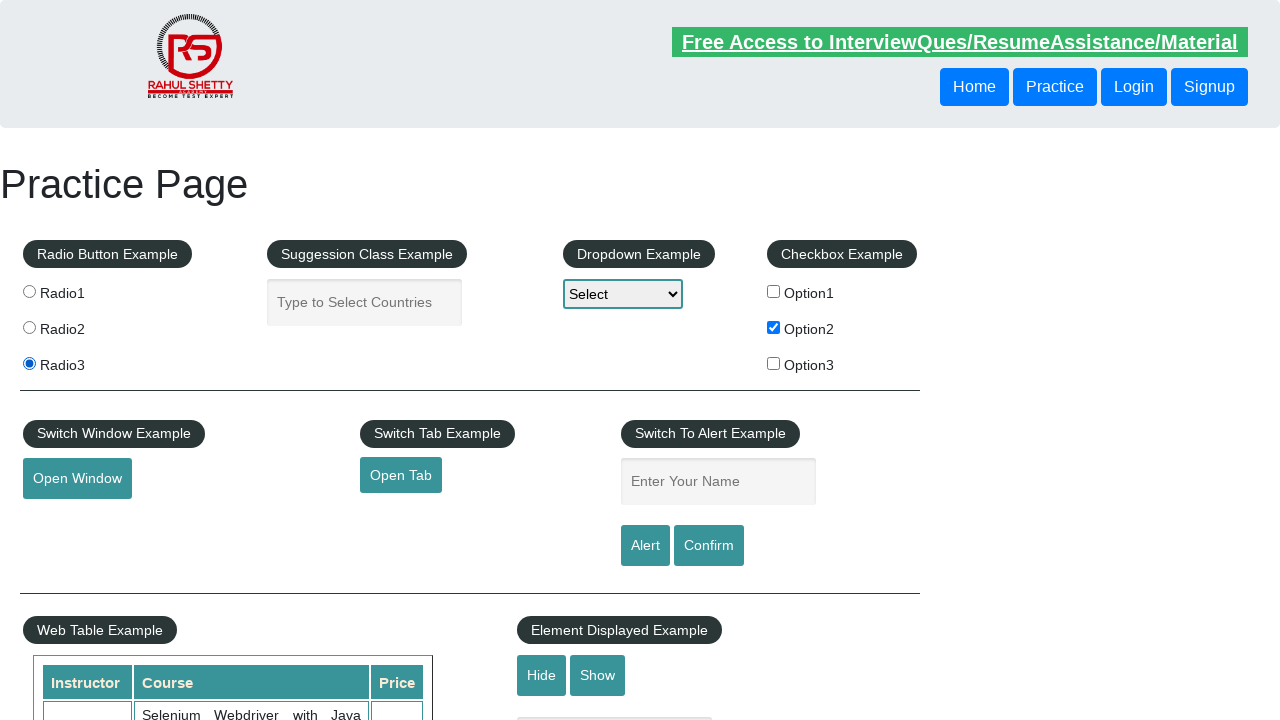

Verified text field '#displayed-text' is initially visible
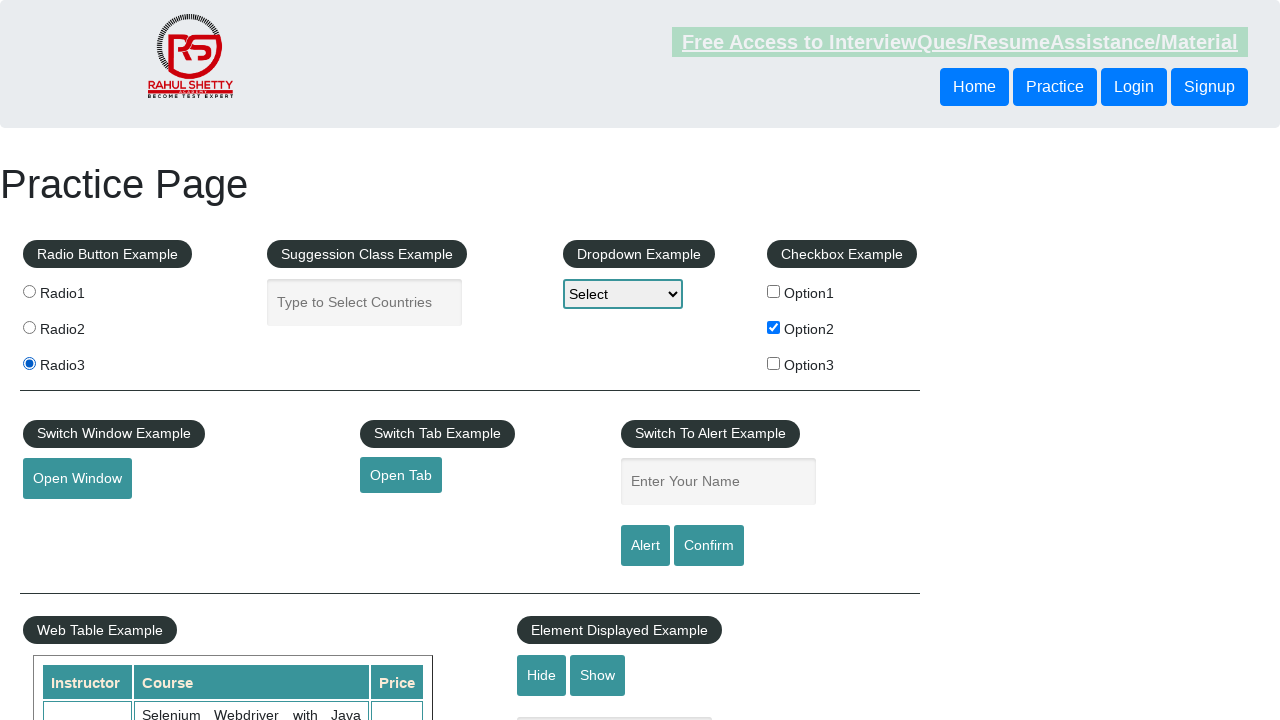

Clicked the hide button at (542, 675) on #hide-textbox
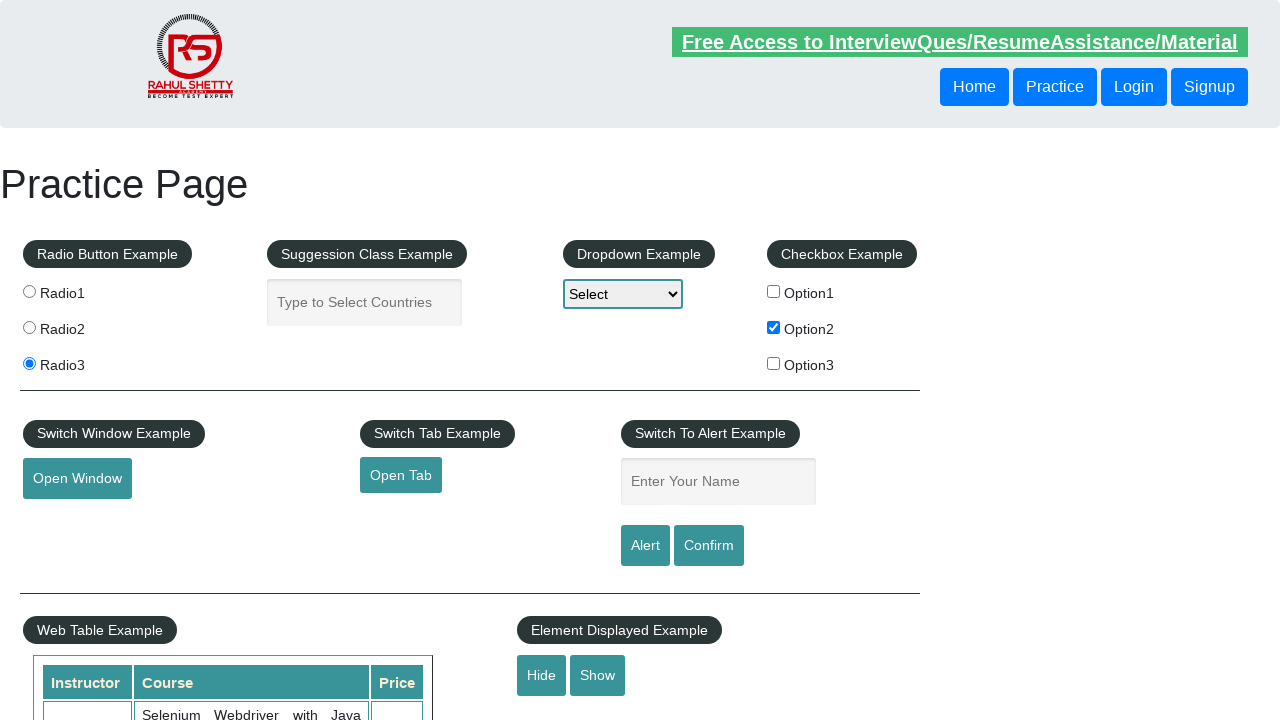

Waited 500ms for visibility change to complete
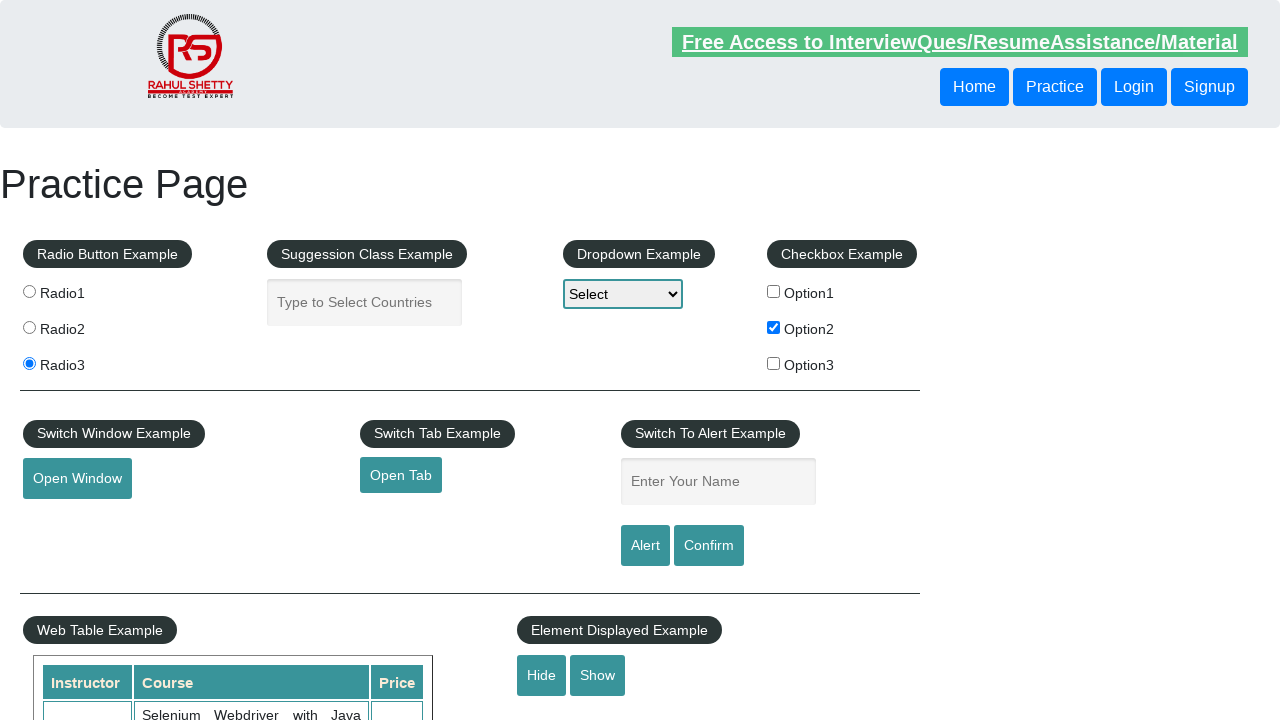

Verified text field '#displayed-text' is now hidden
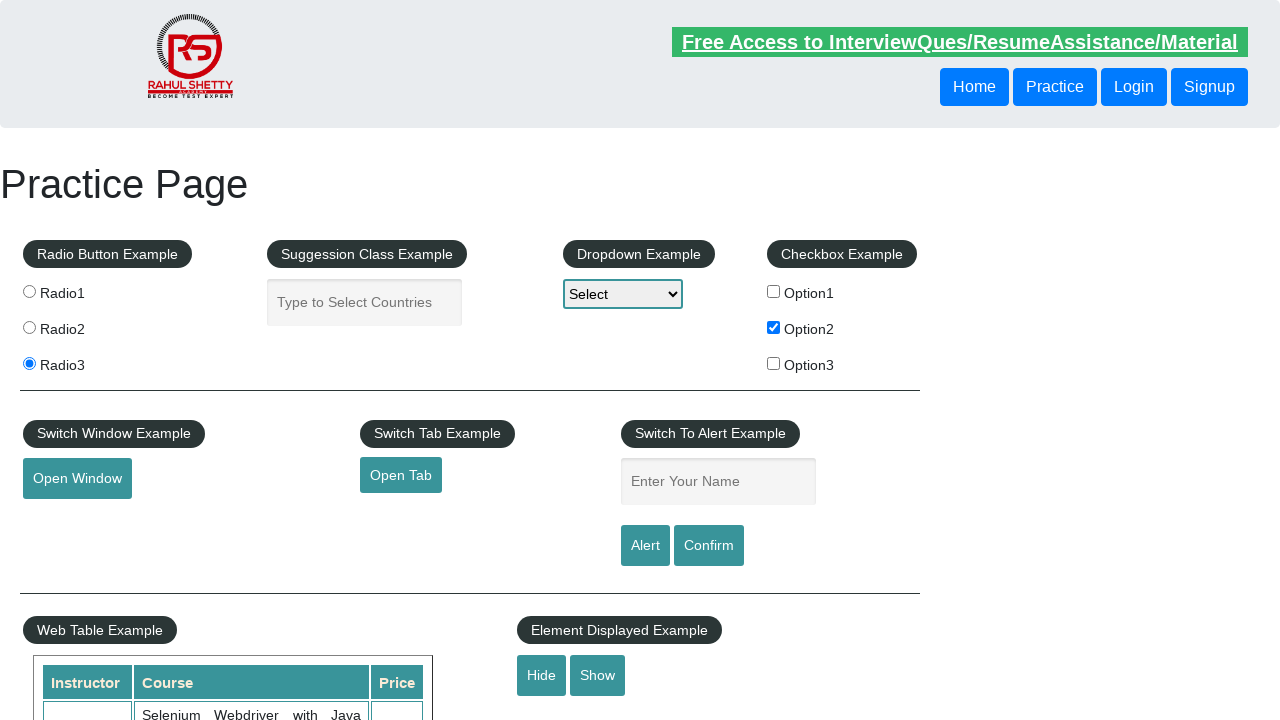

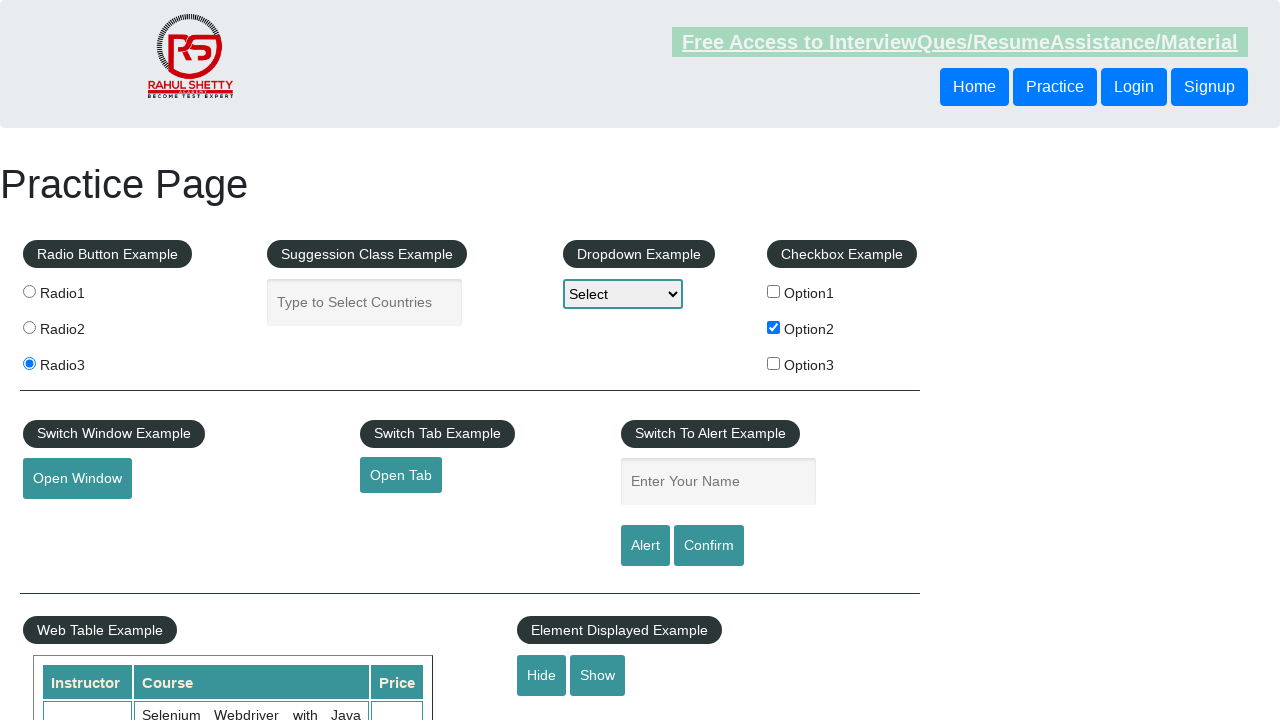